Tests that todos are stored in localStorage with correct keys (title and completed) by adding a todo and verifying the localStorage structure

Starting URL: https://todomvc.com/examples/typescript-angular/#/

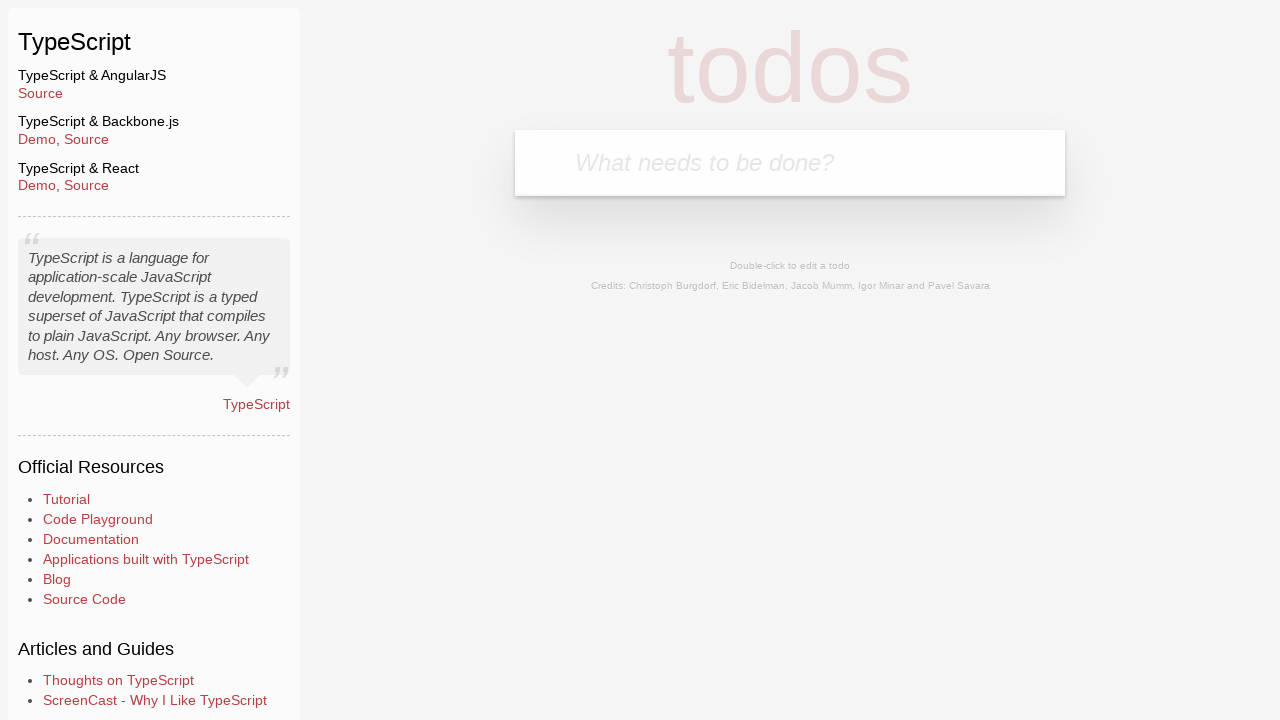

Filled new todo input with 'Lorem' on .new-todo
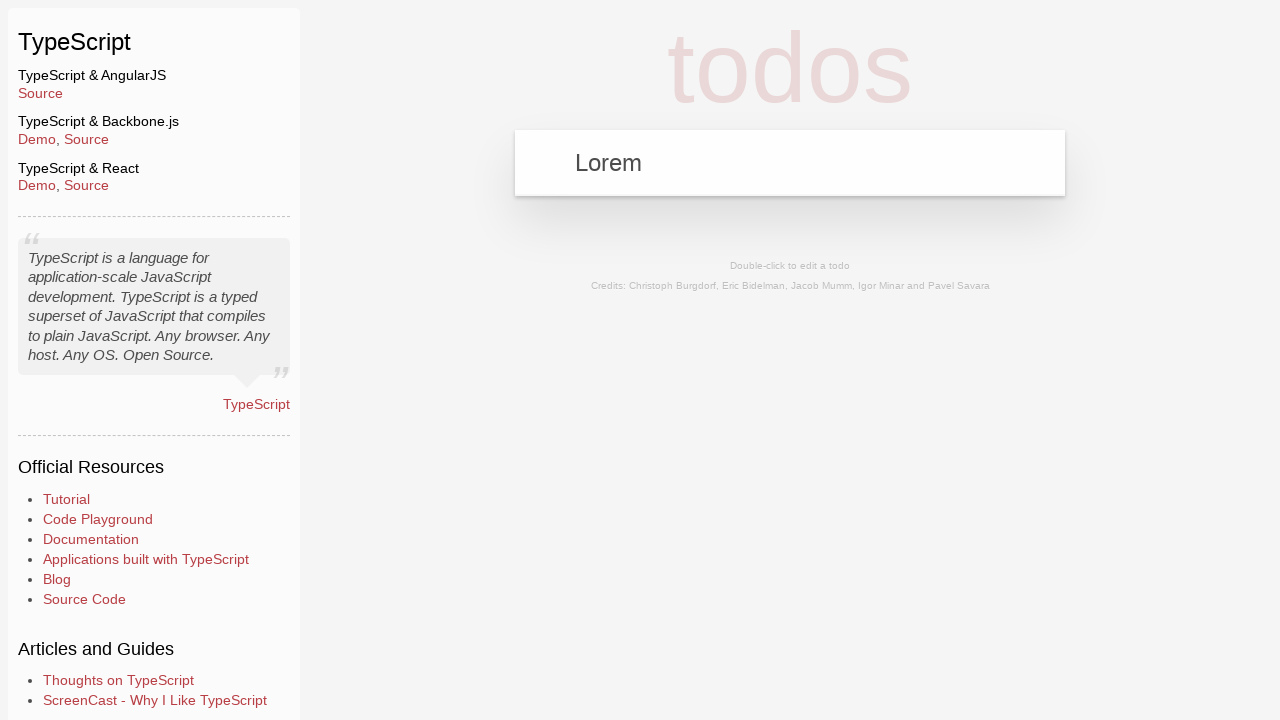

Pressed Enter to create todo on .new-todo
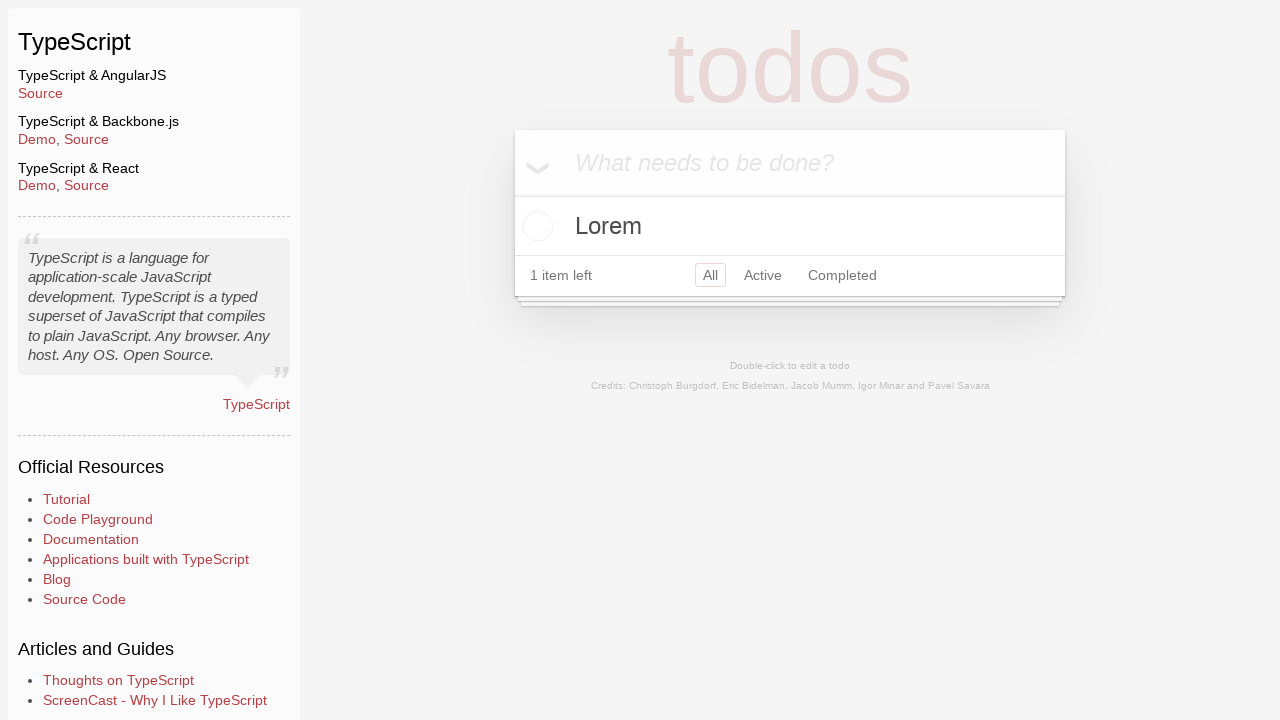

Todo item appeared in the list
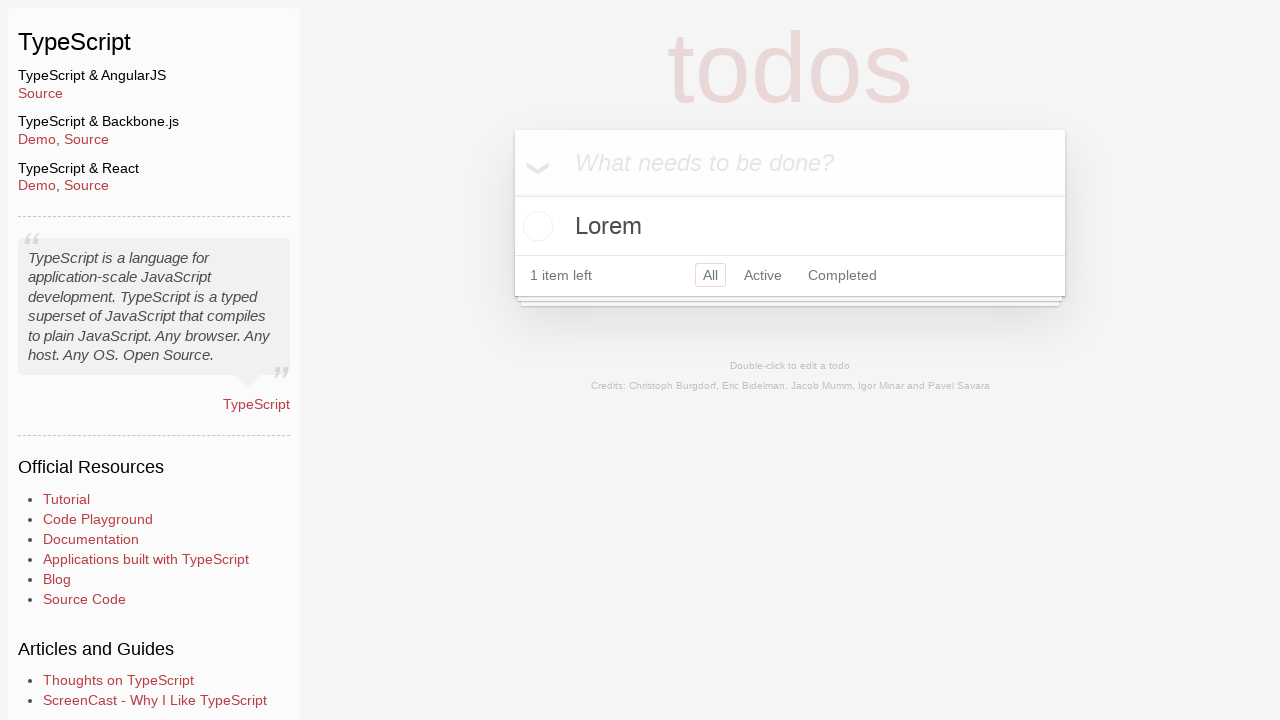

Retrieved localStorage data for todos
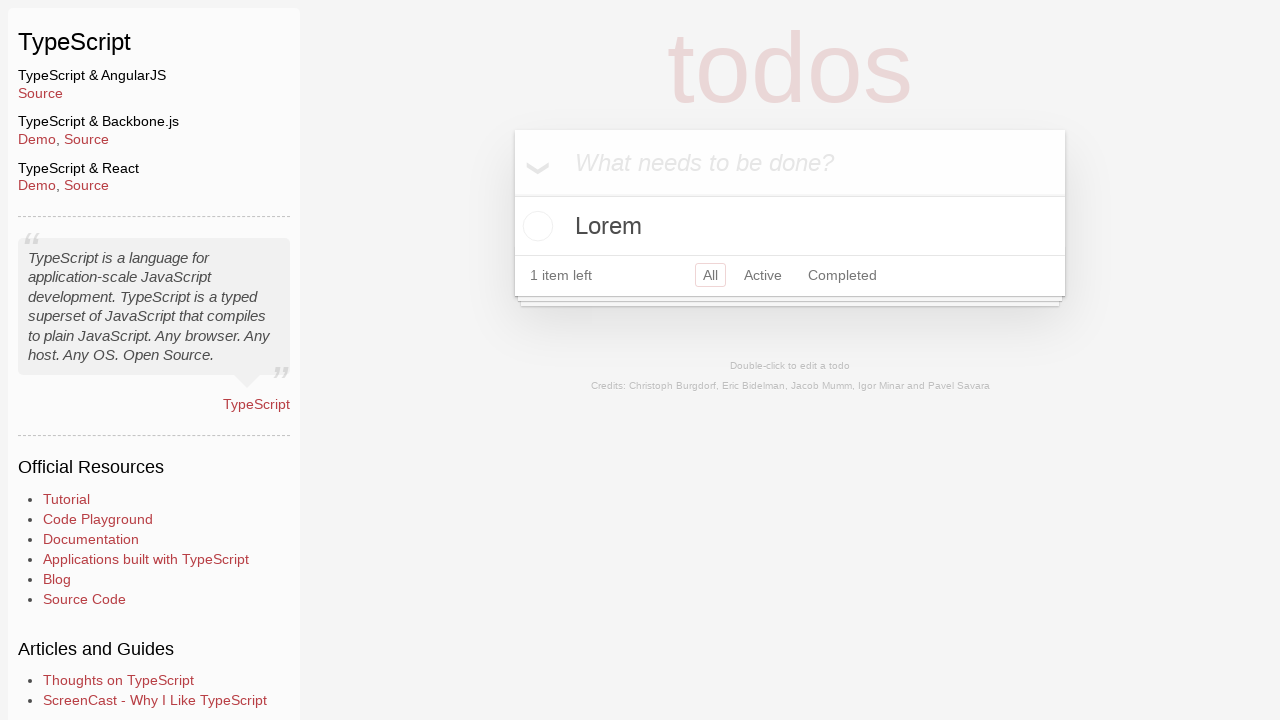

Verified localStorage is not empty
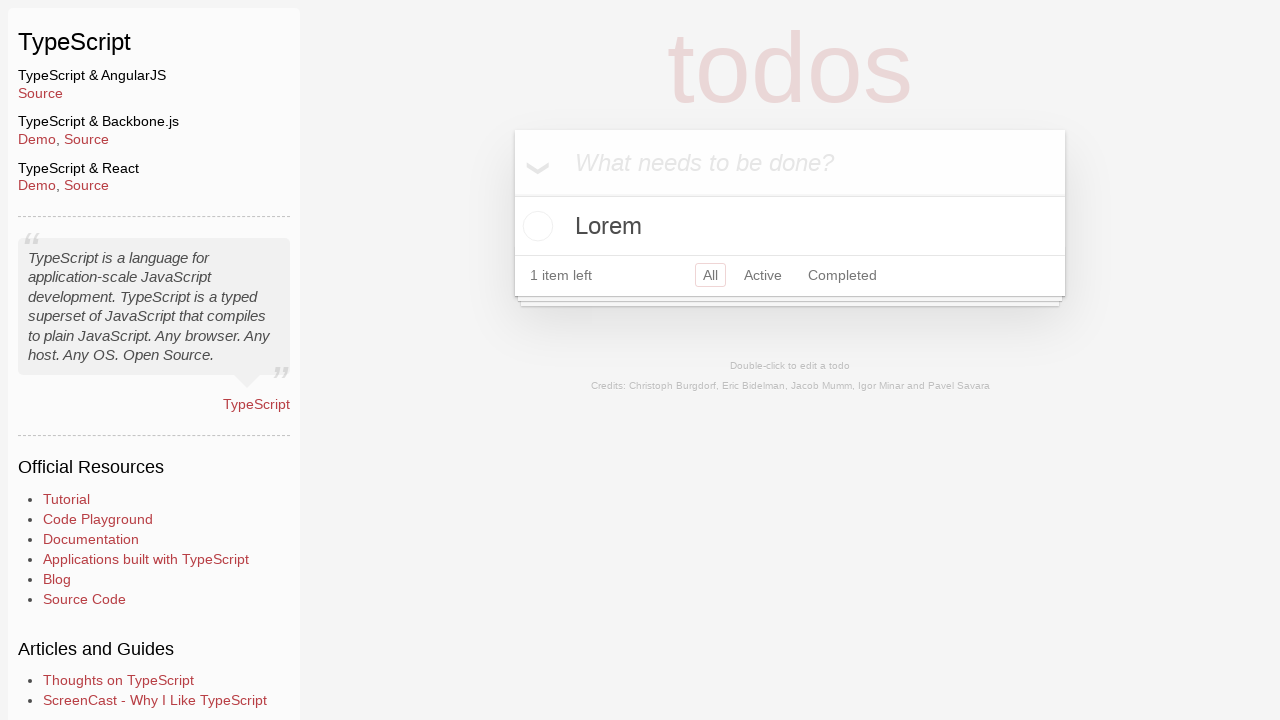

Parsed todos from localStorage JSON
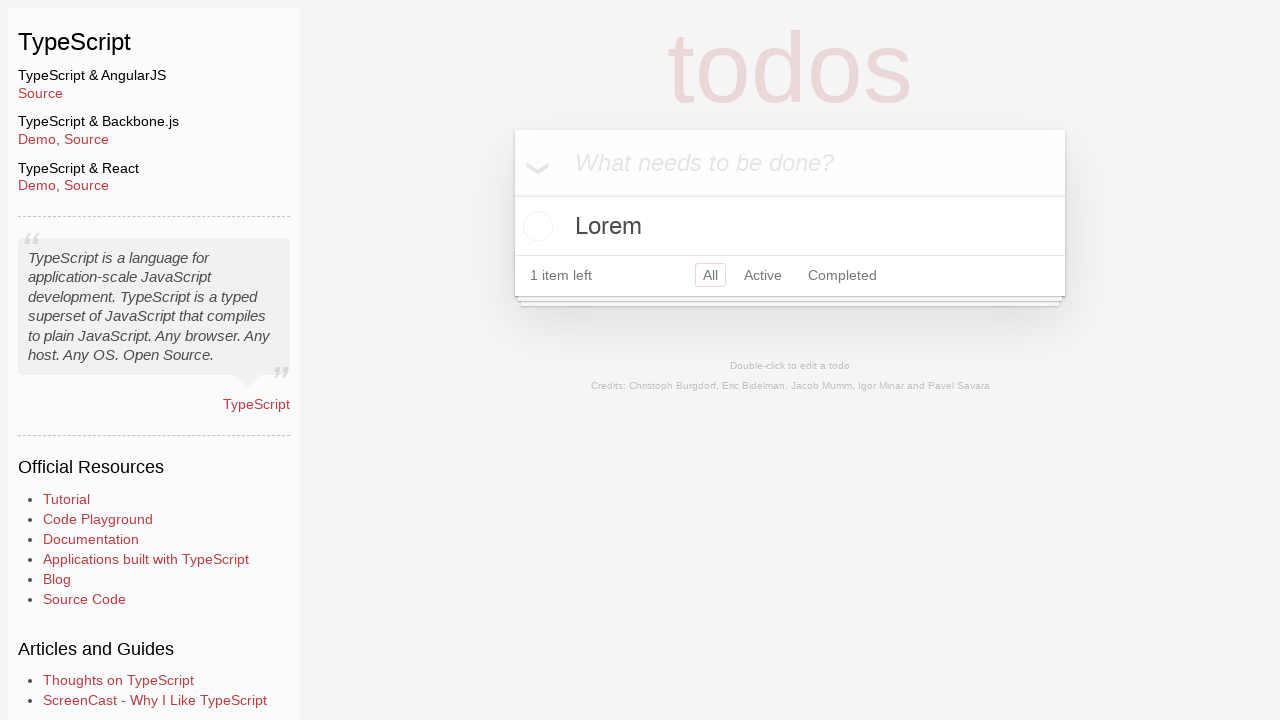

Extracted keys from first todo object
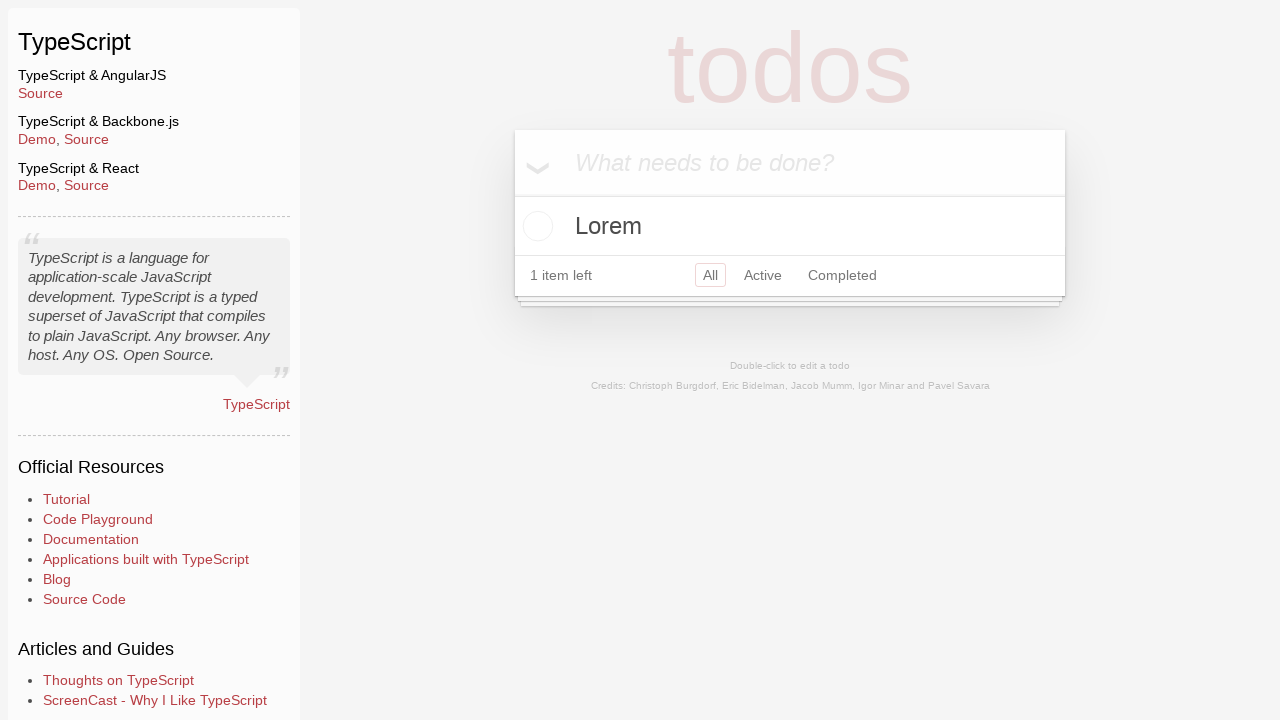

Verified todo has exactly 2 keys
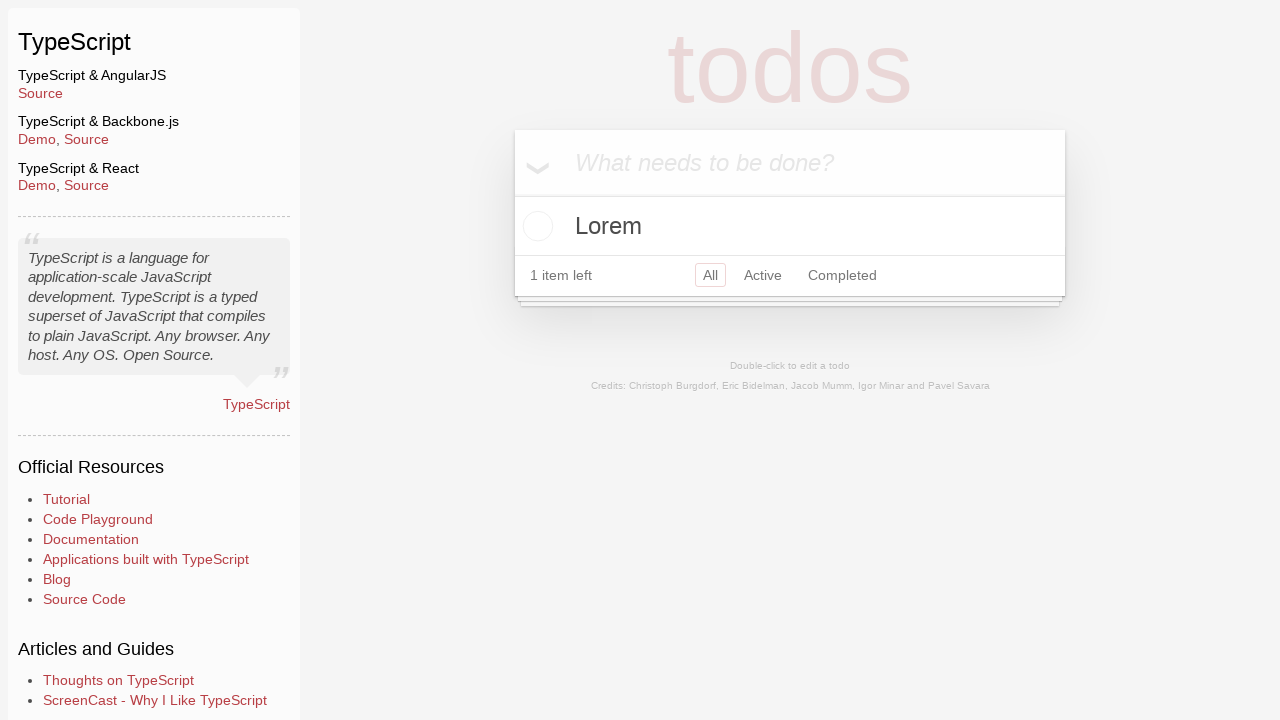

Verified 'title' key exists in todo
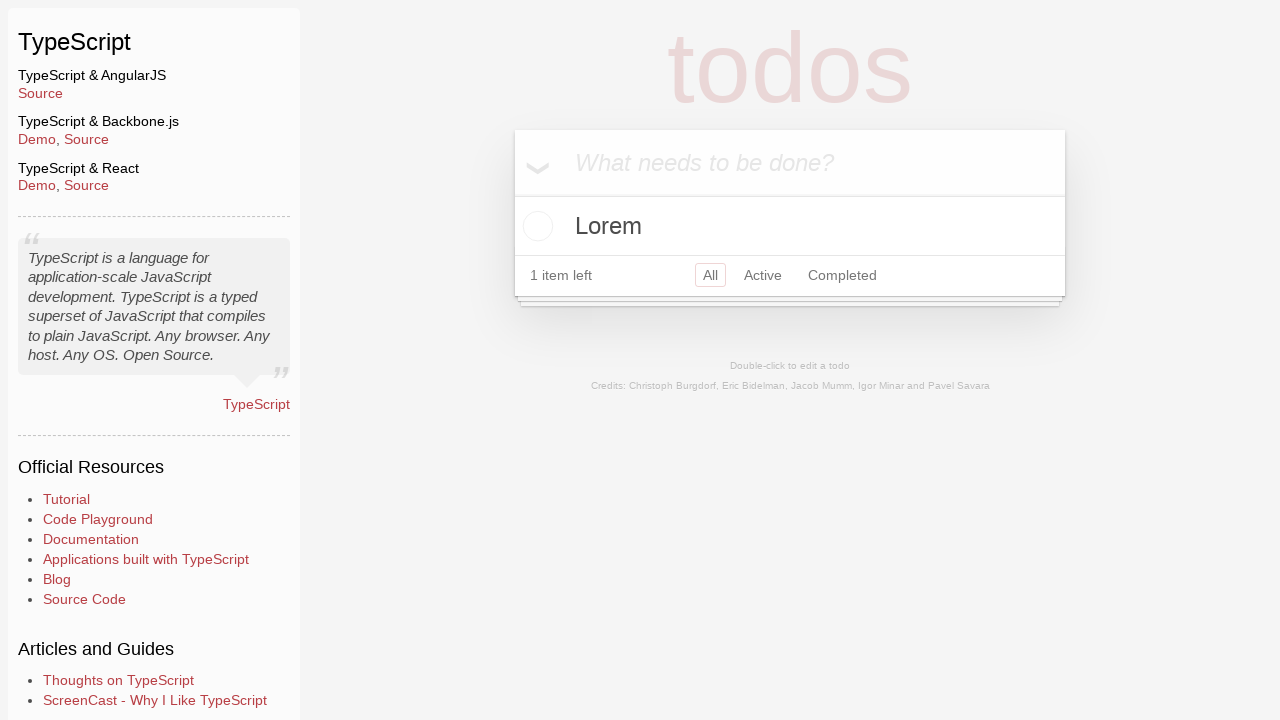

Verified 'completed' key exists in todo
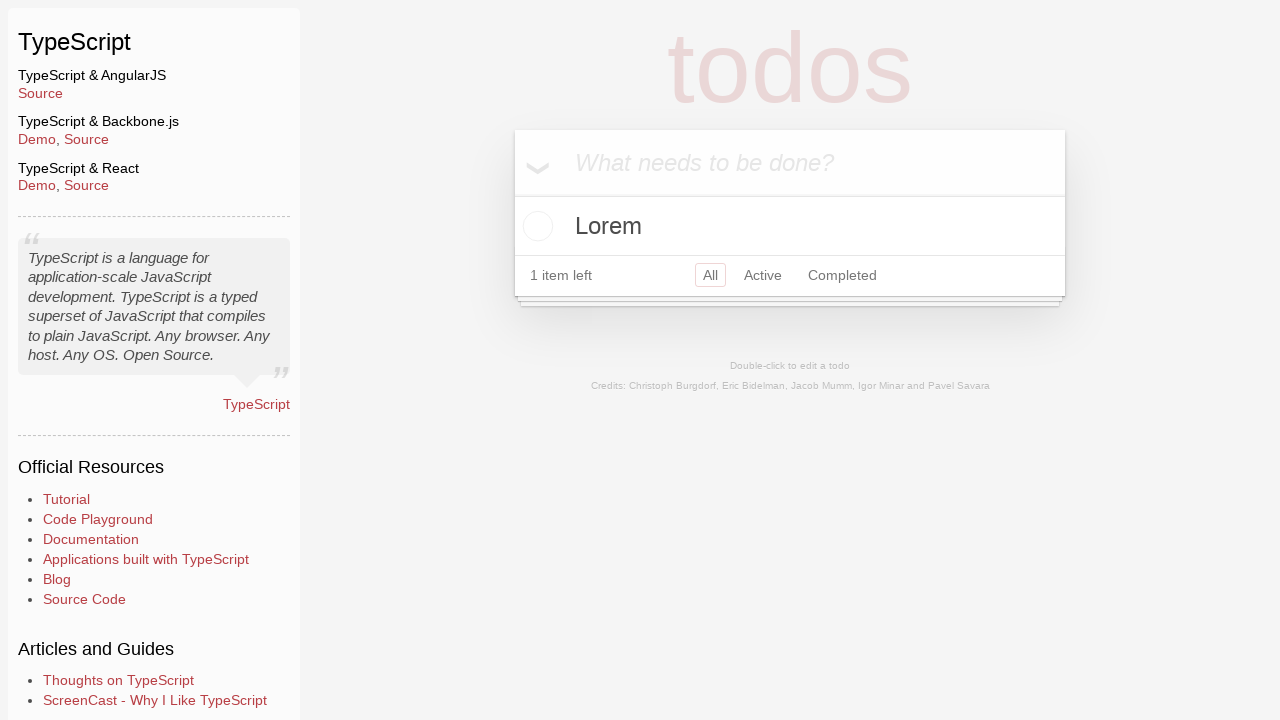

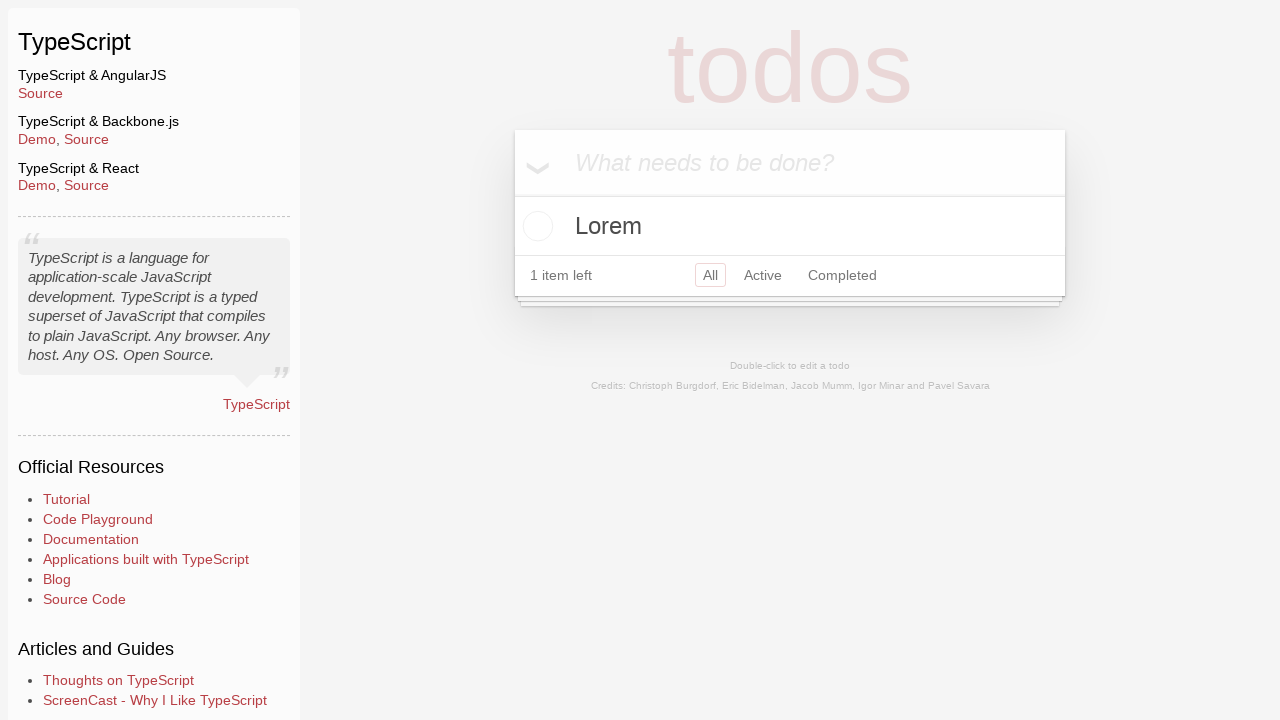